Fills out and submits a text box form with user information including name, email, and addresses

Starting URL: https://demoqa.com/text-box

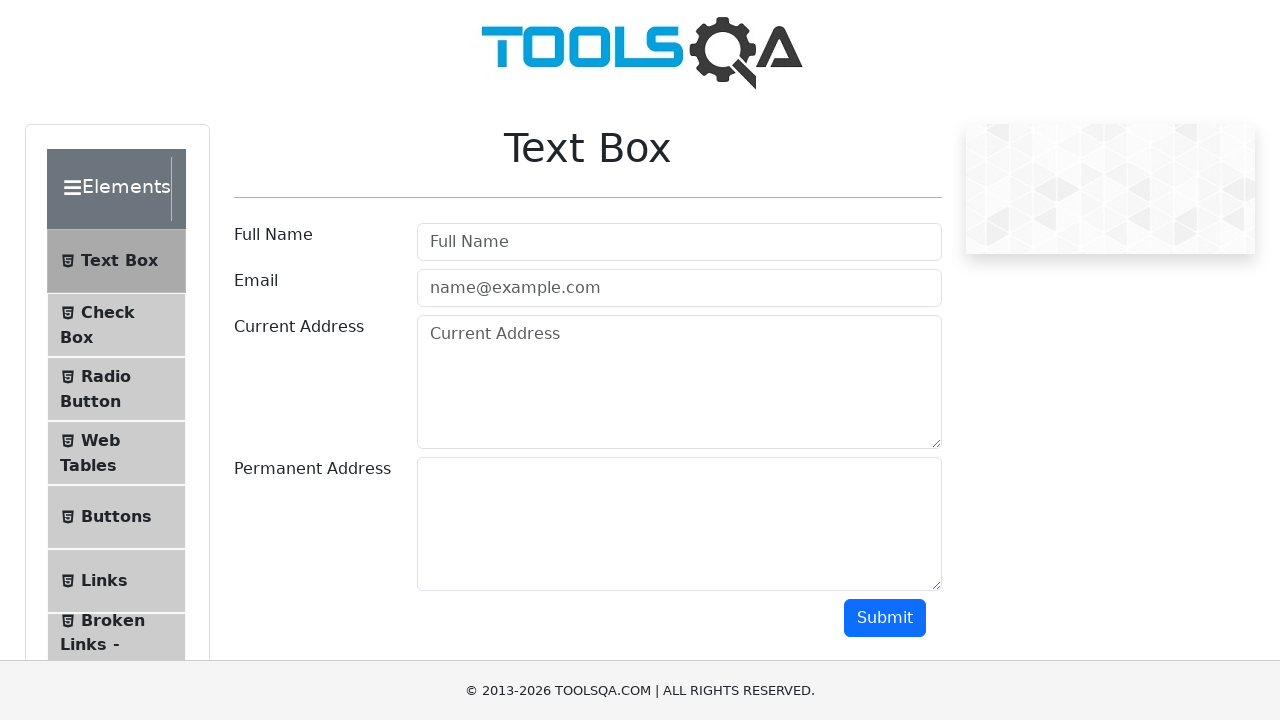

Filled user name field with 'Yulia Alloucha' on #userName
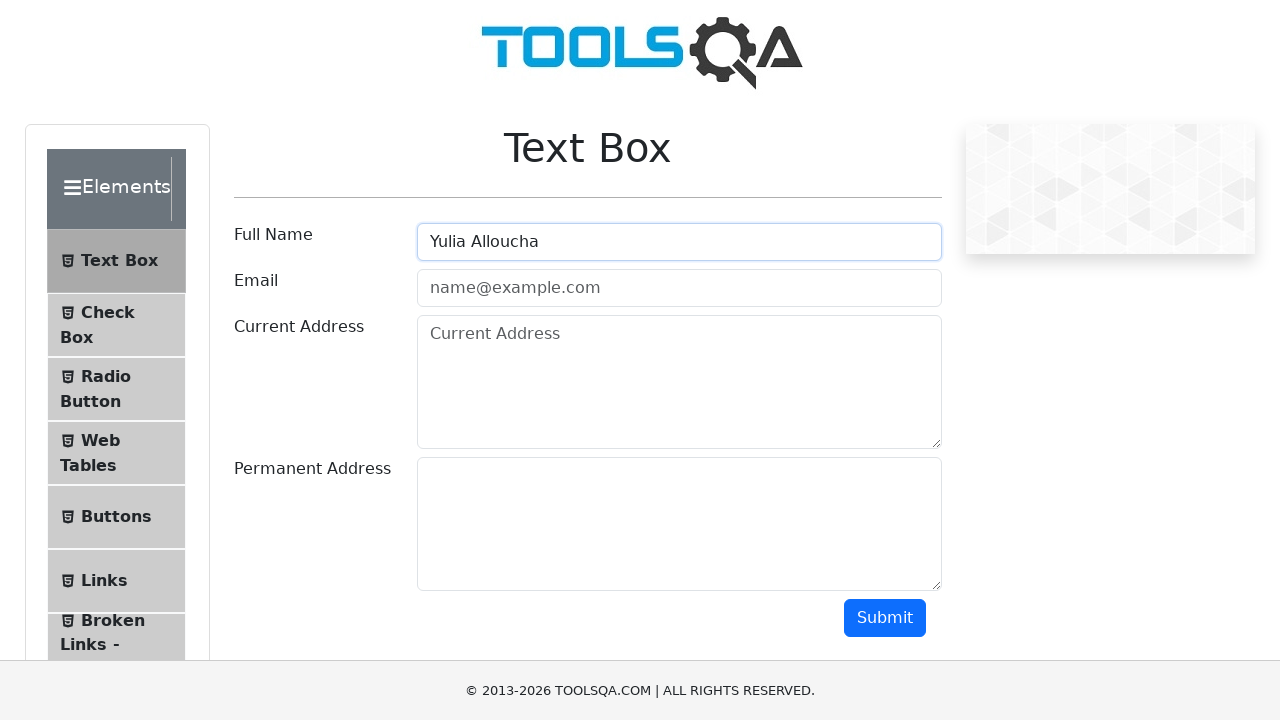

Filled email field with 'pomelochka@gmail.com' on #userEmail
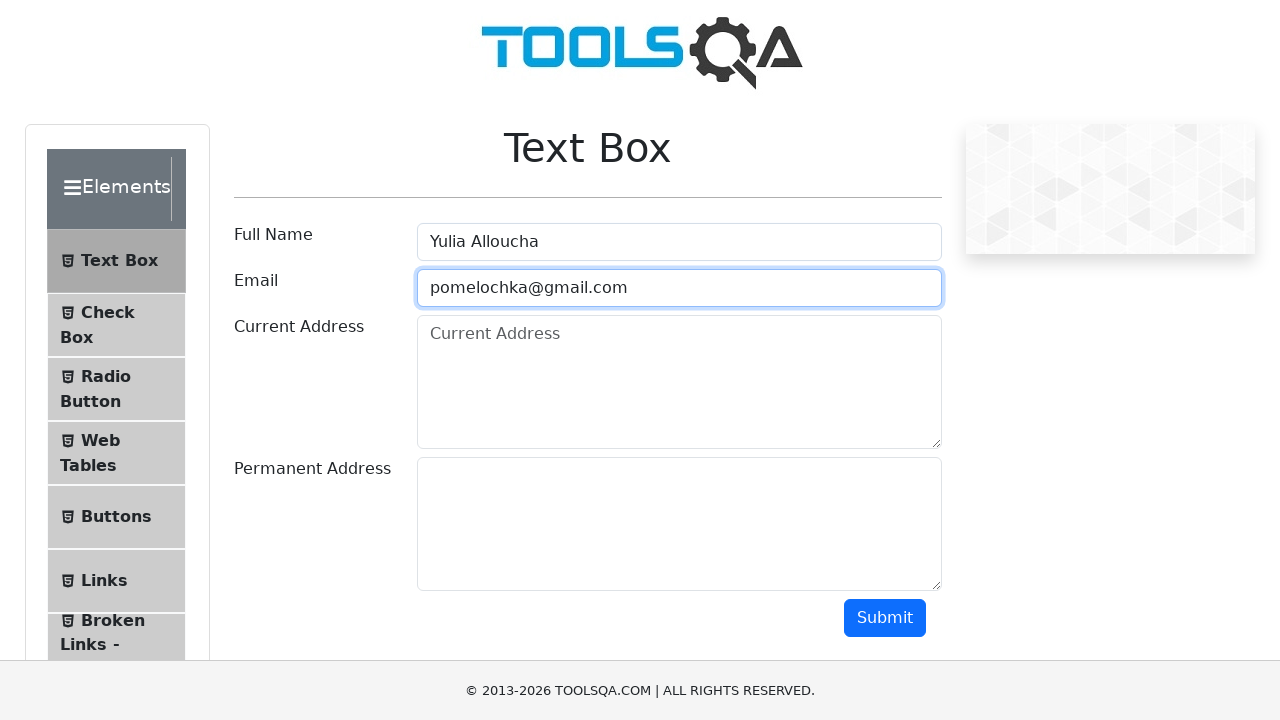

Filled current address field with 'Ukraine, Kharkiv' on #currentAddress
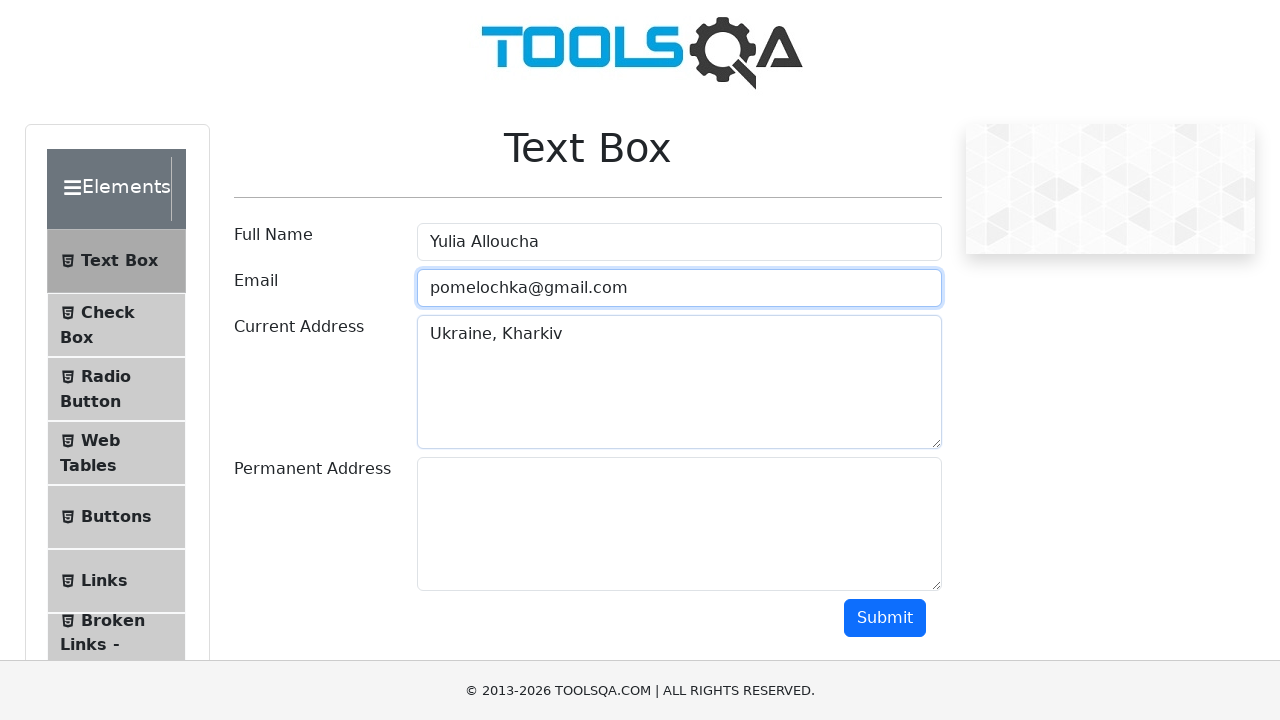

Filled permanent address field with 'Ukraine, Kharkiv' on #permanentAddress
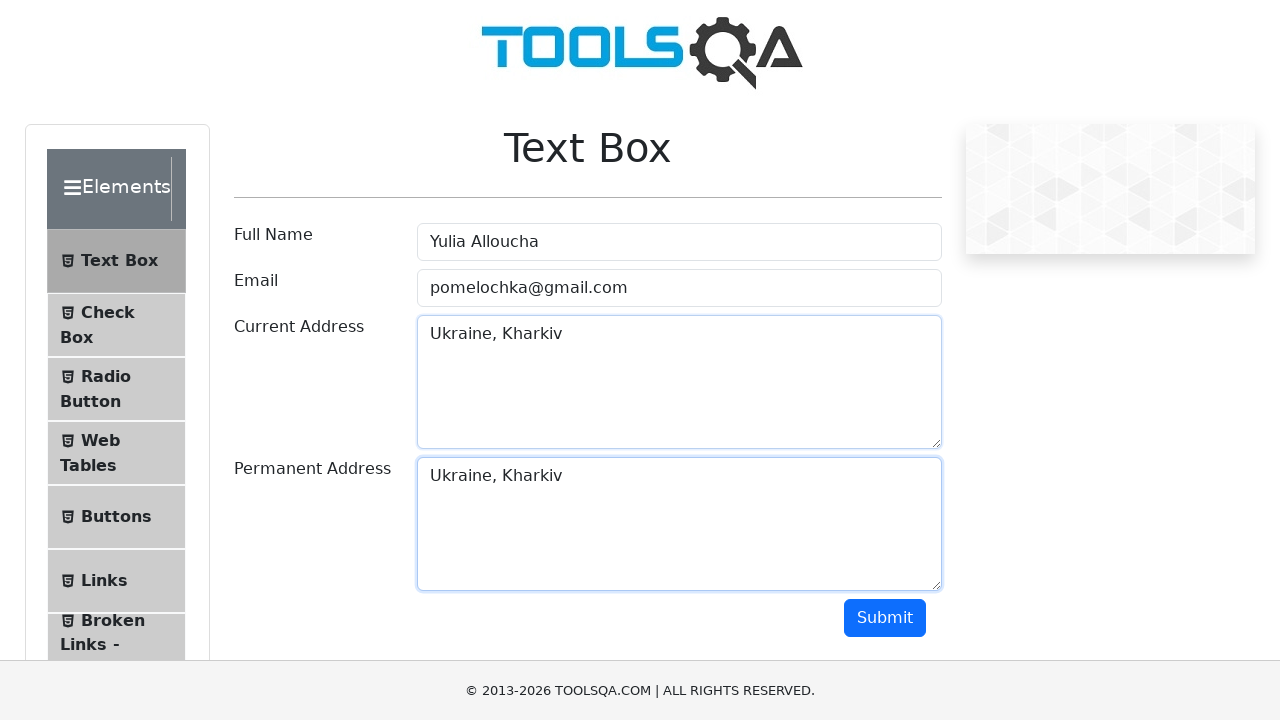

Clicked submit button to submit the filled form at (885, 618) on #submit
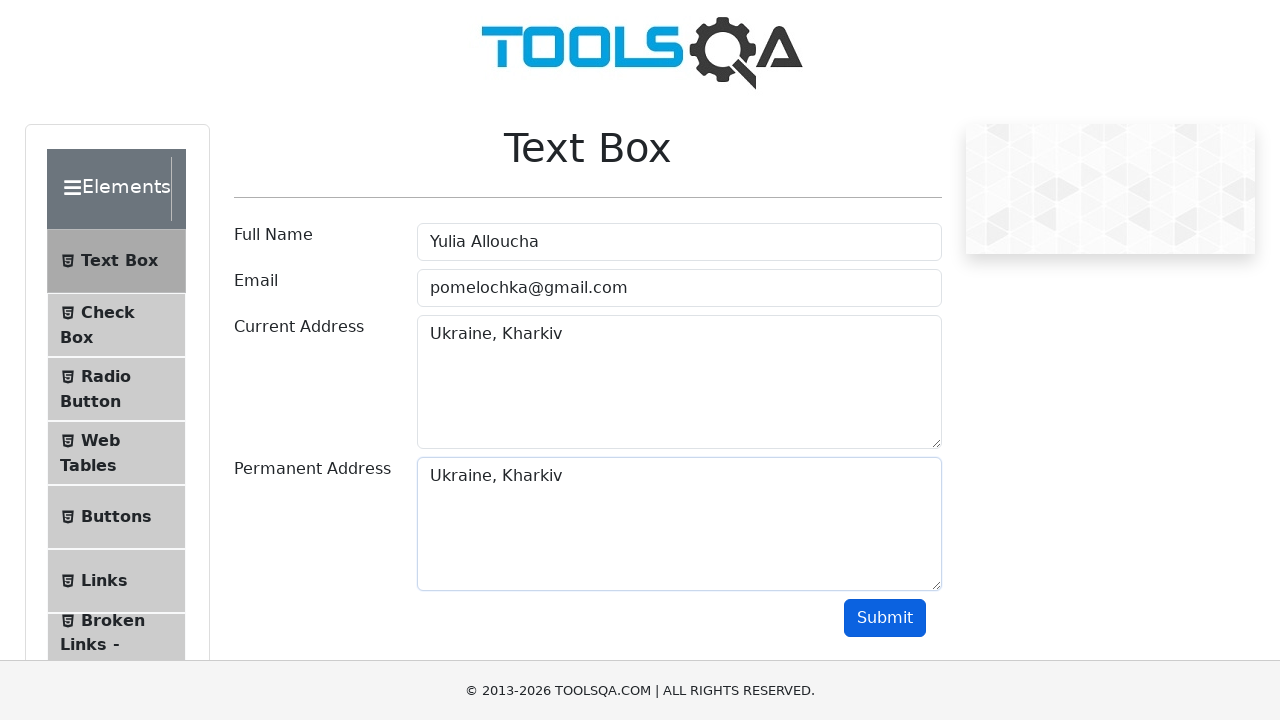

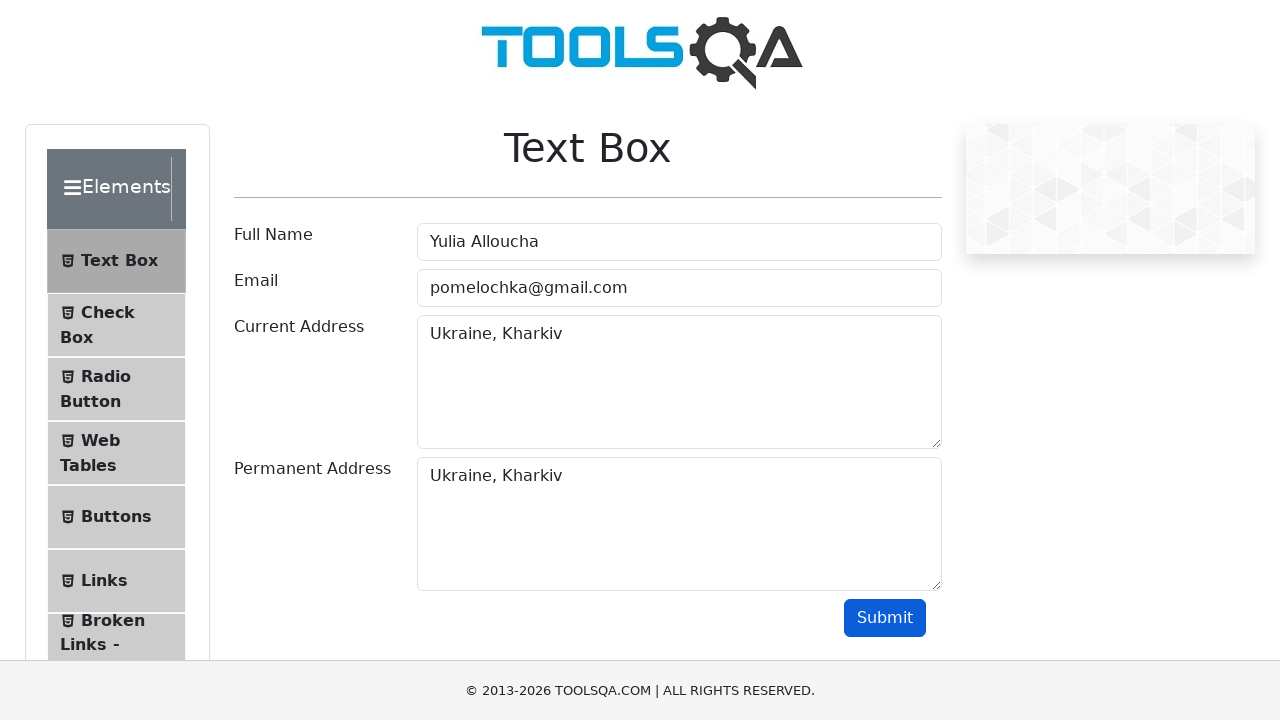